Navigates to the PerfAI website and waits for the page to load completely, verifying the page is accessible.

Starting URL: https://perfai.ai/

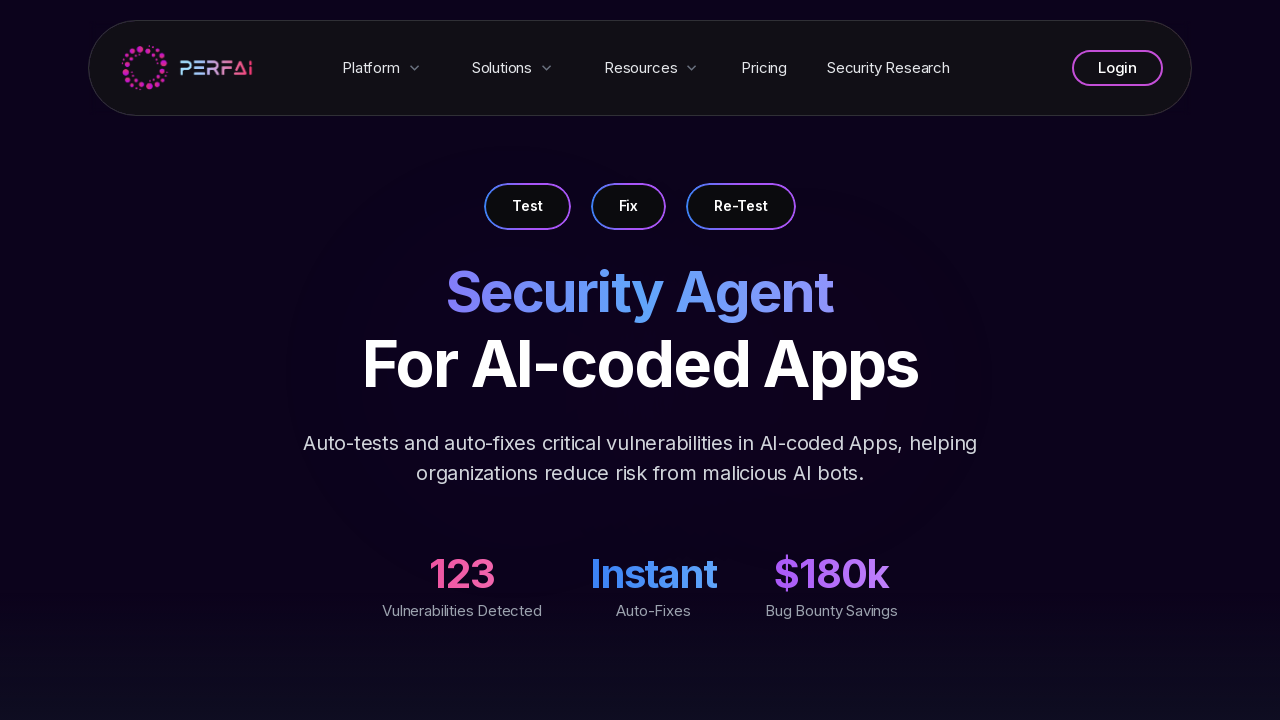

Navigated to PerfAI website at https://perfai.ai/
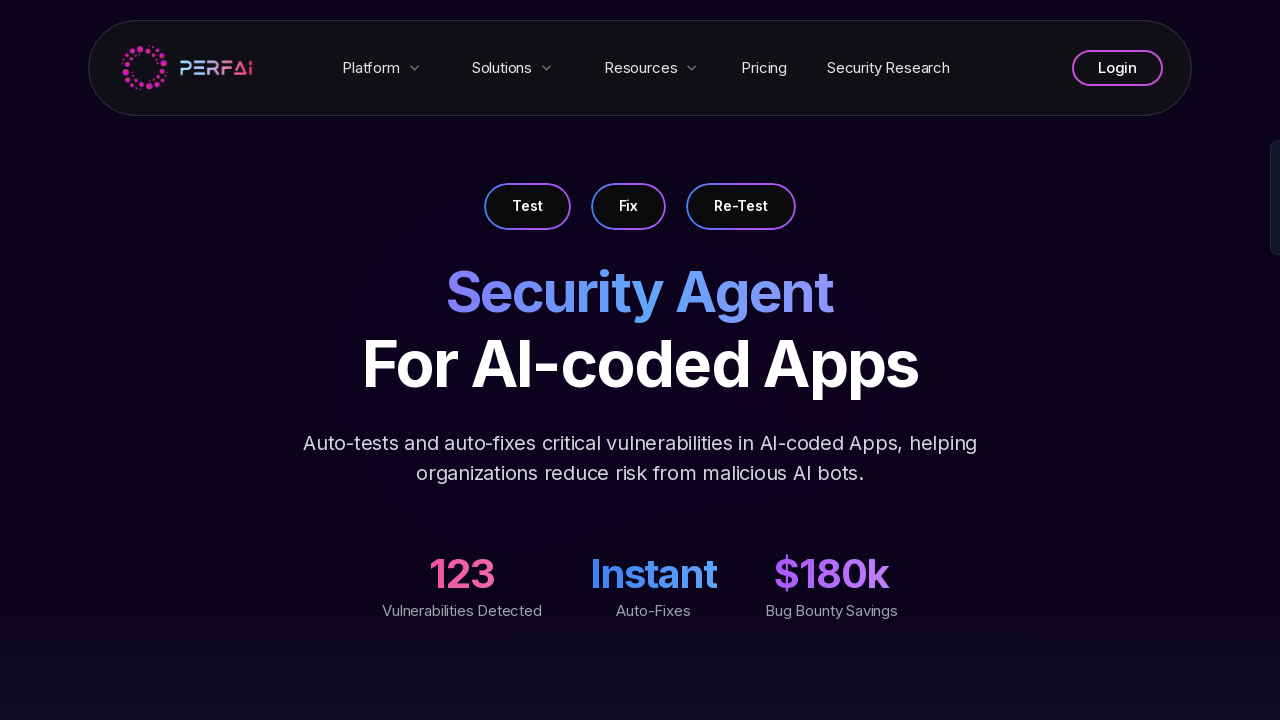

Page DOM content loaded completely
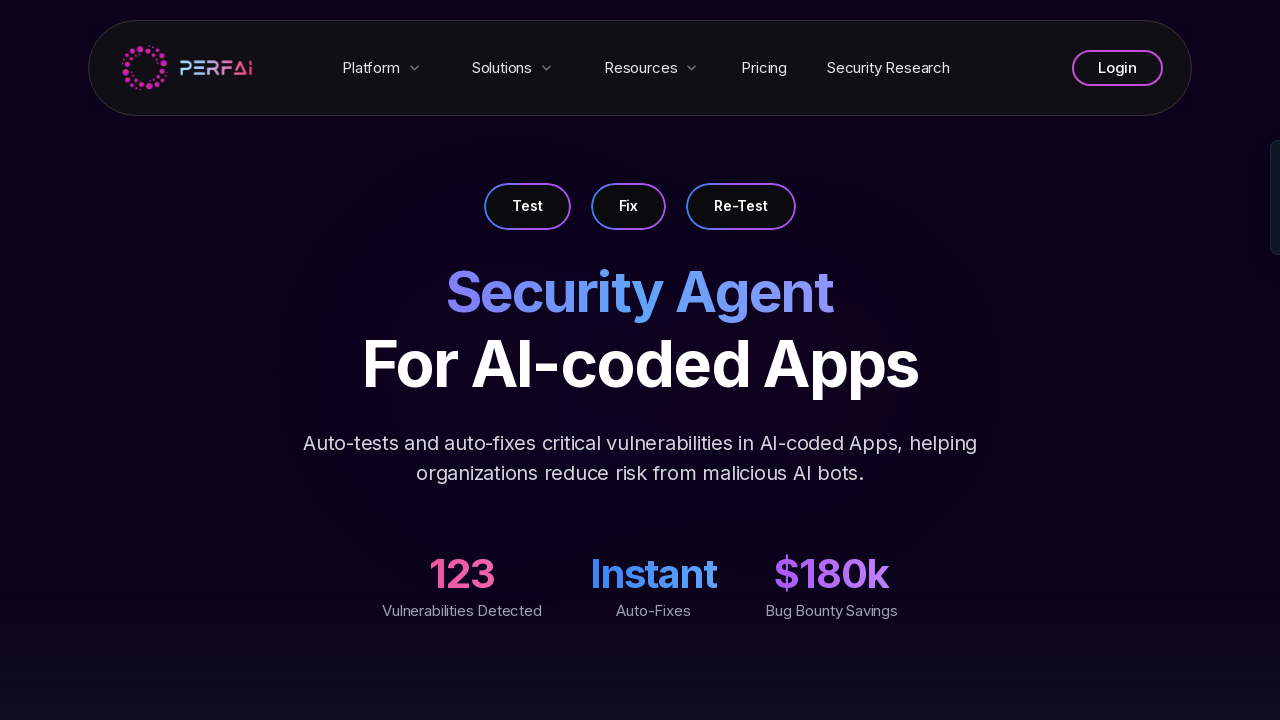

Page body element is present and accessible
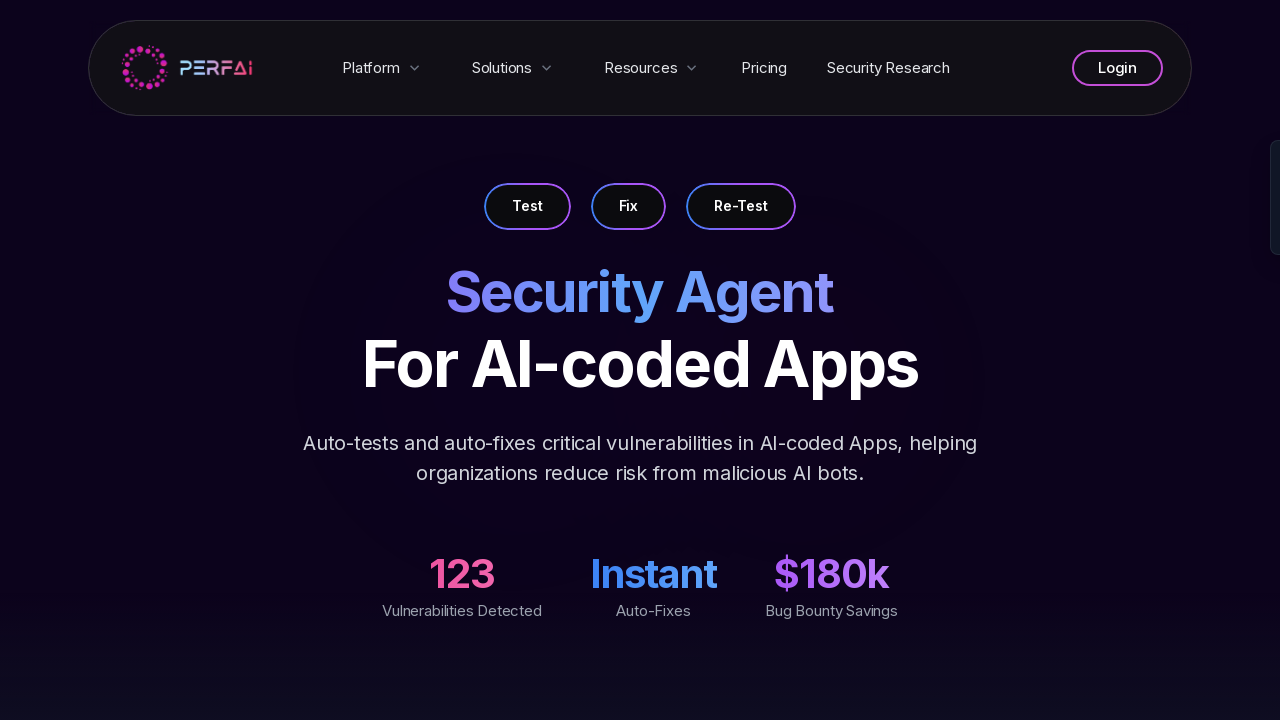

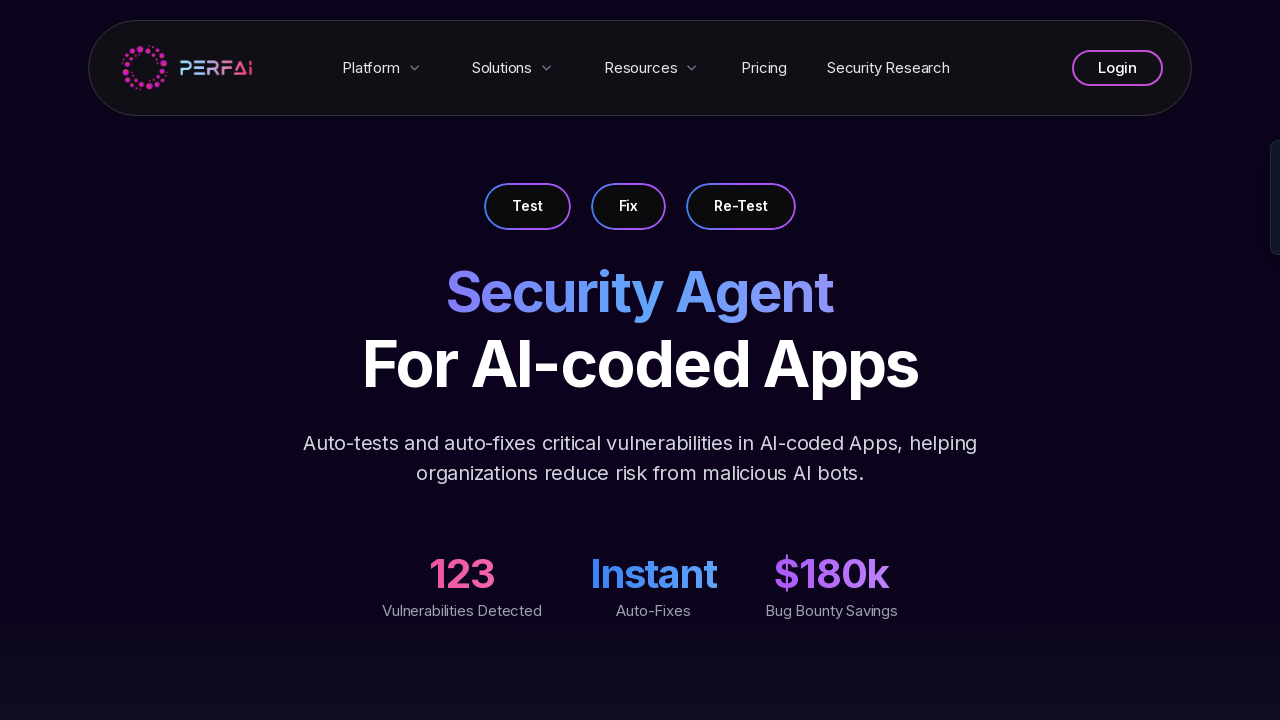